Tests checkbox functionality by checking if a checkbox is selected and clicking it if not, then verifying it becomes selected.

Starting URL: https://the-internet.herokuapp.com/checkboxes

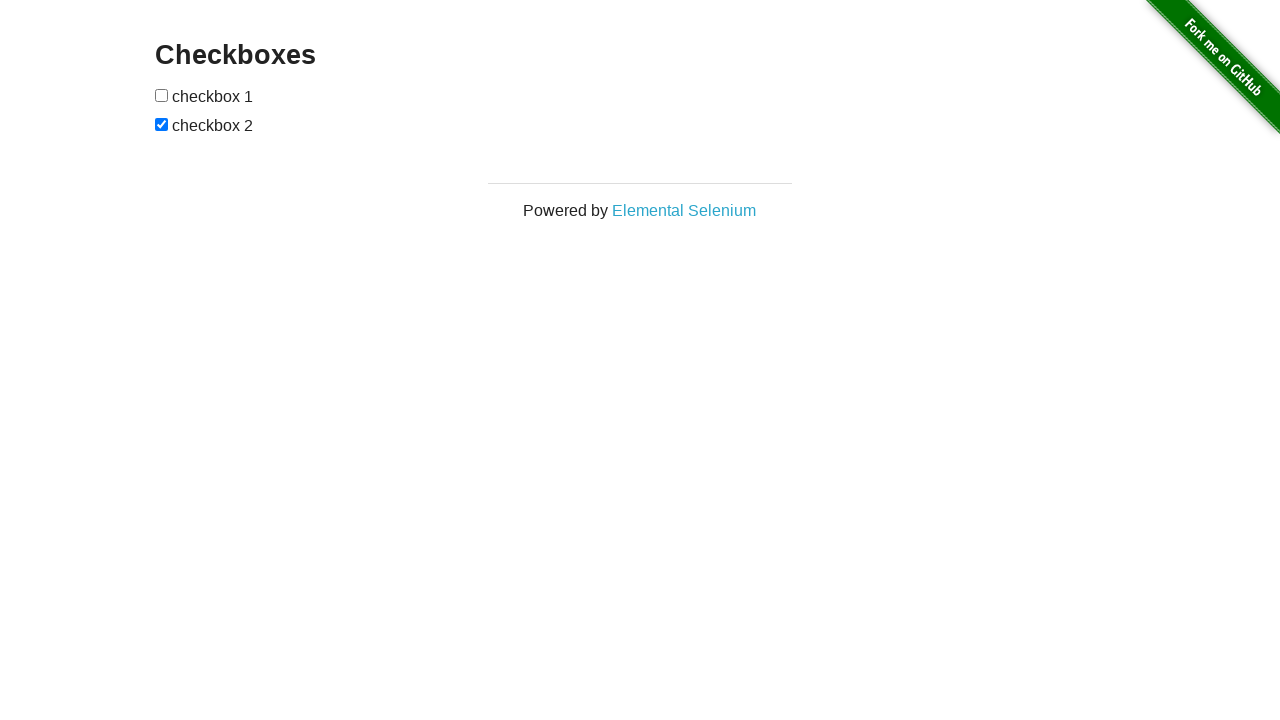

Located the first checkbox element
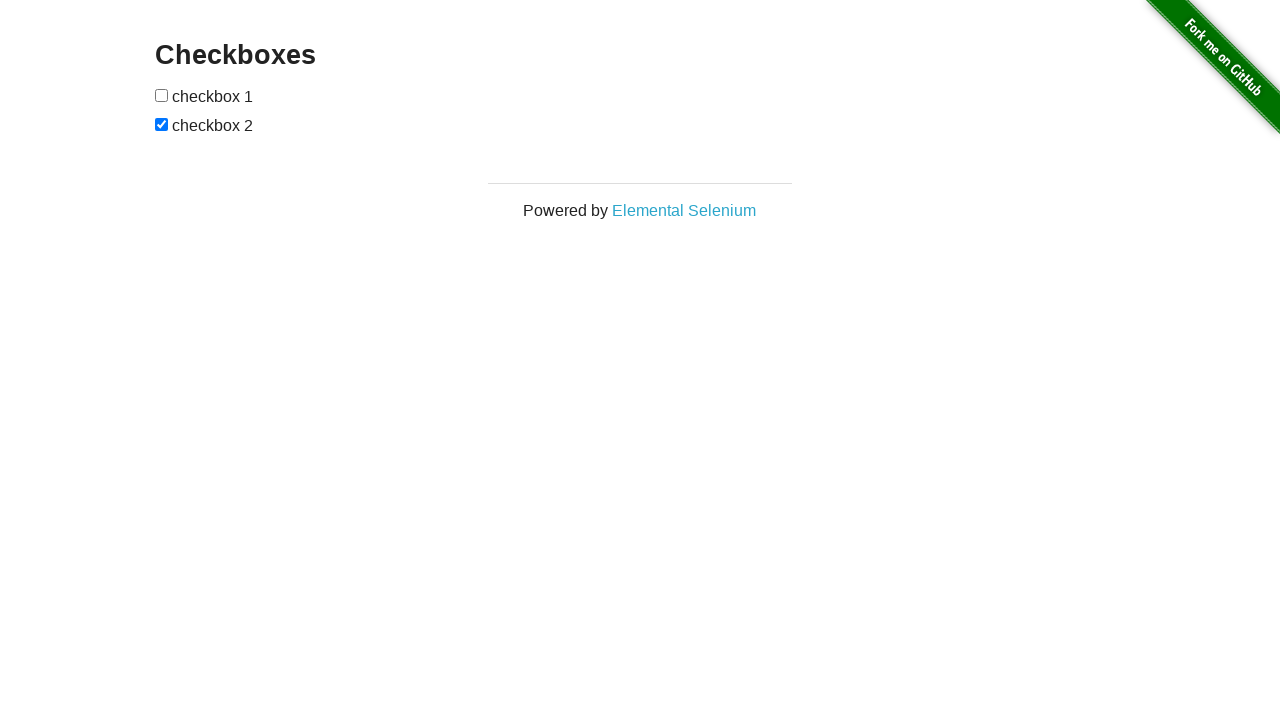

Verified checkbox is not checked
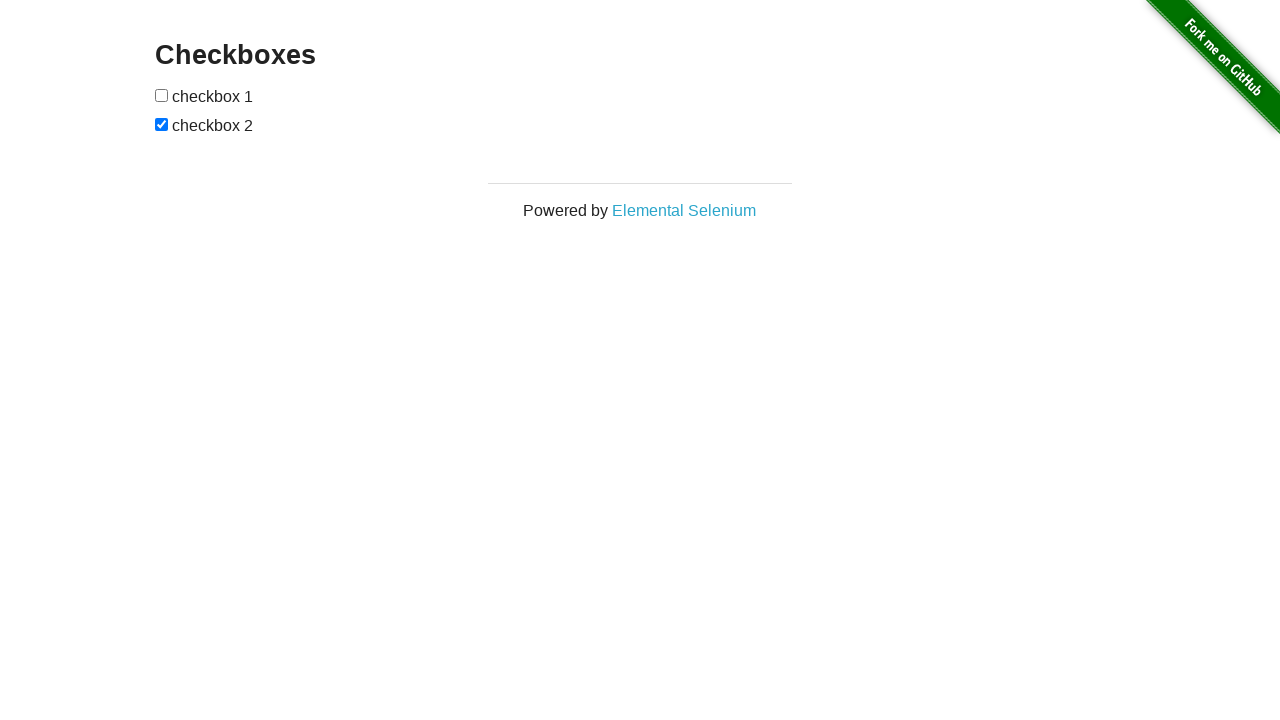

Clicked checkbox to select it at (162, 95) on xpath=//form[@id="checkboxes"]/input[1]
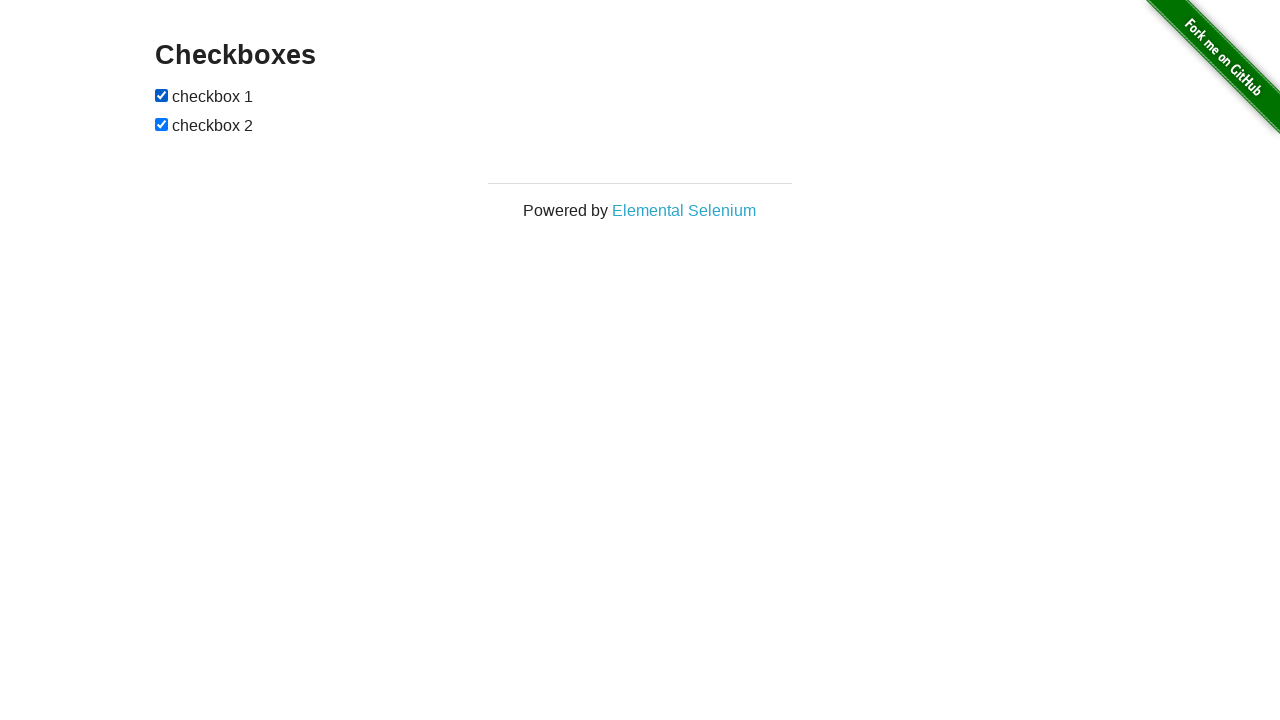

Verified checkbox element is attached to DOM
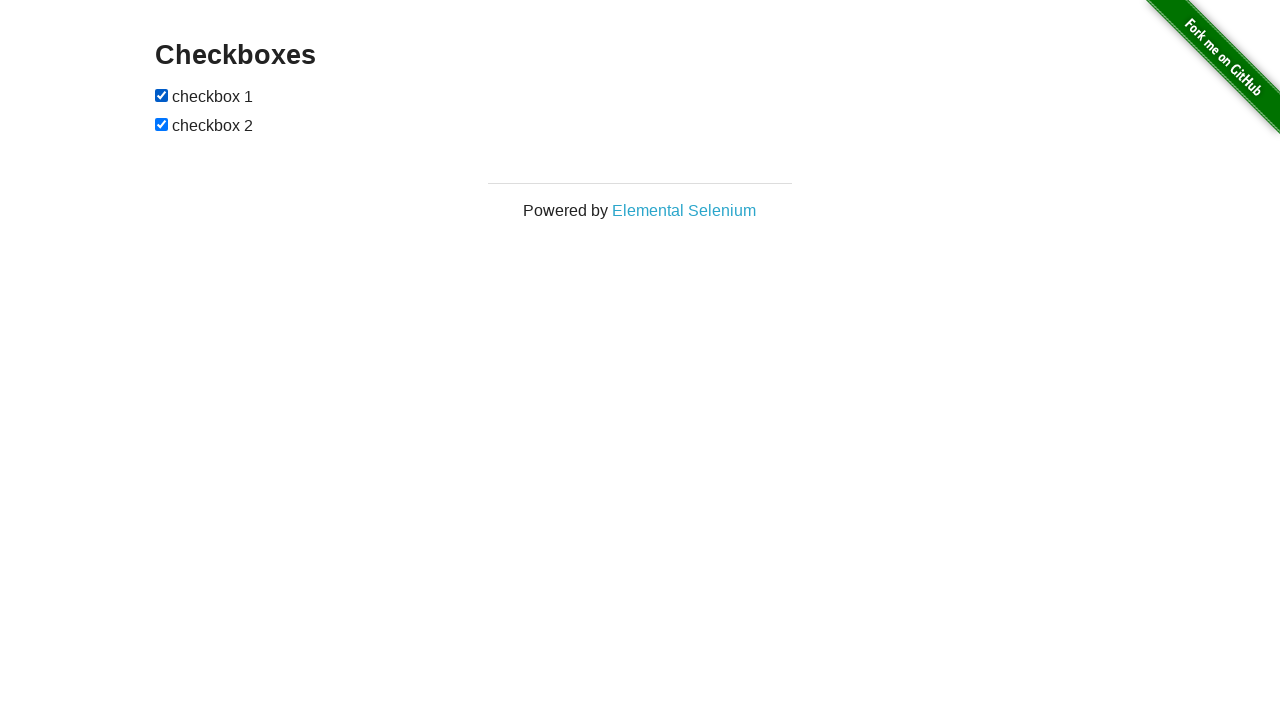

Confirmed checkbox is in checked state
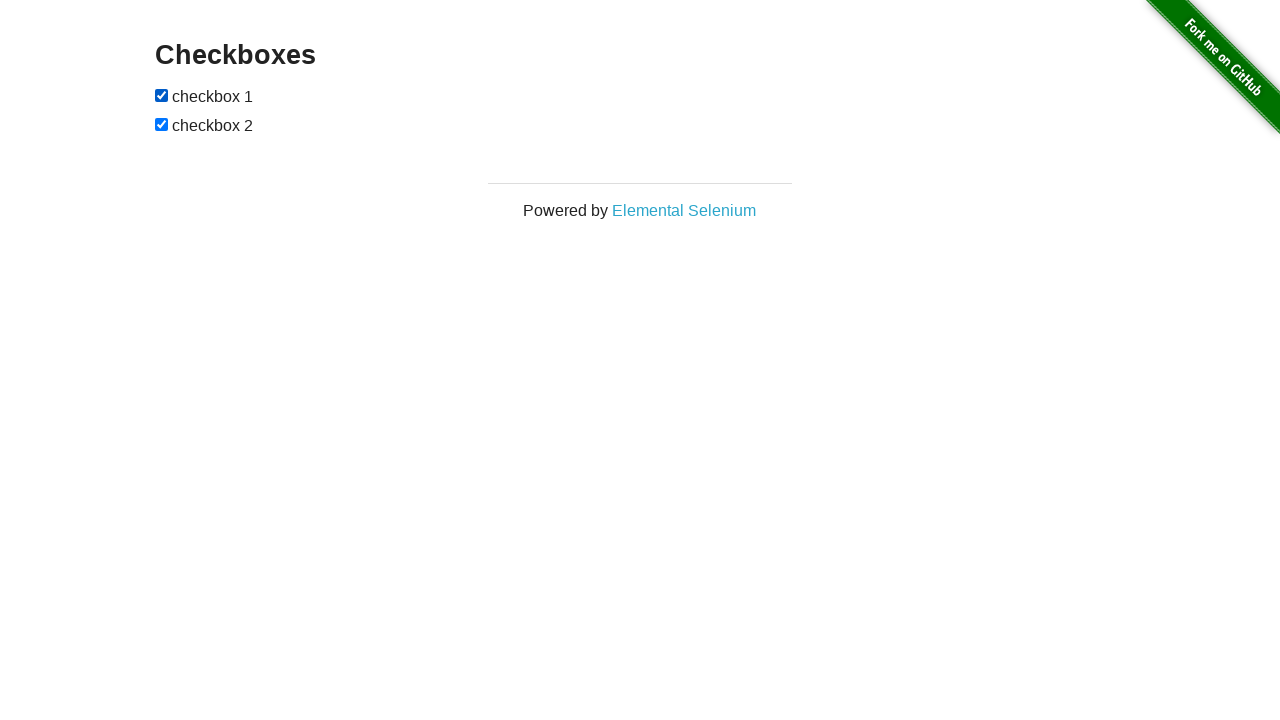

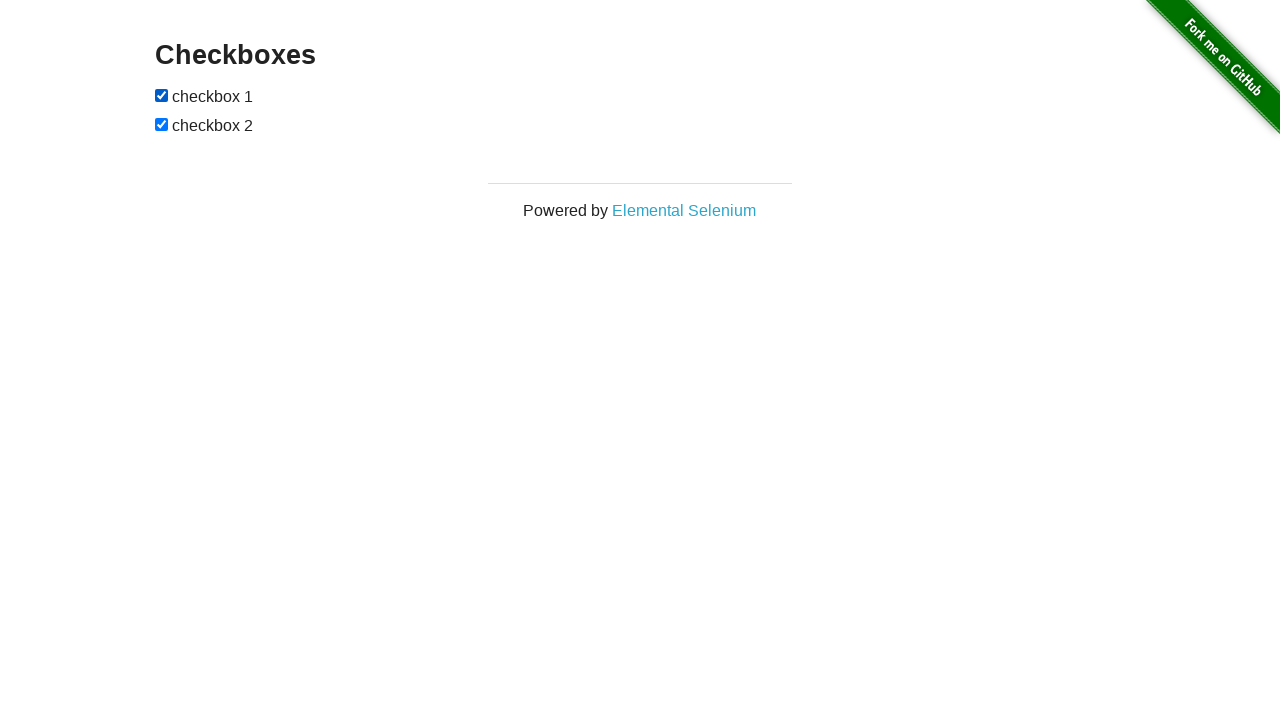